Tests that a button changes color after a delay on the dynamic properties page

Starting URL: https://demoqa.com/dynamic-properties

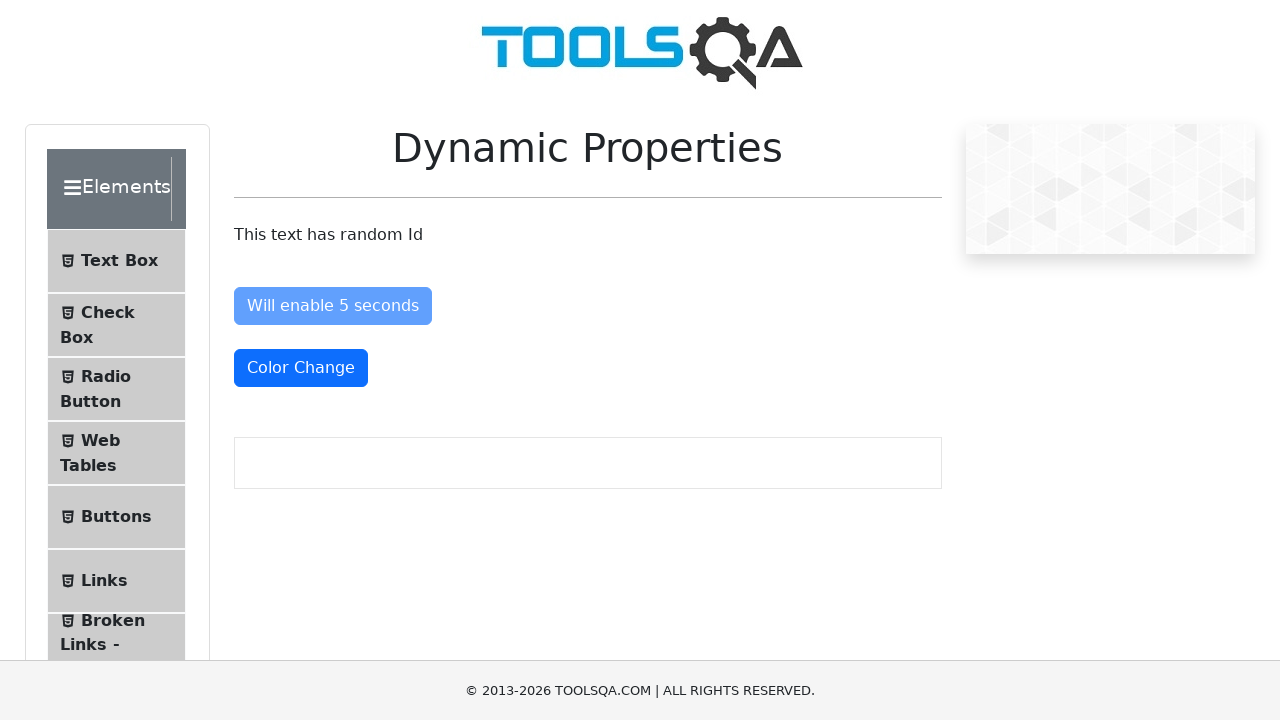

Located the color change button element
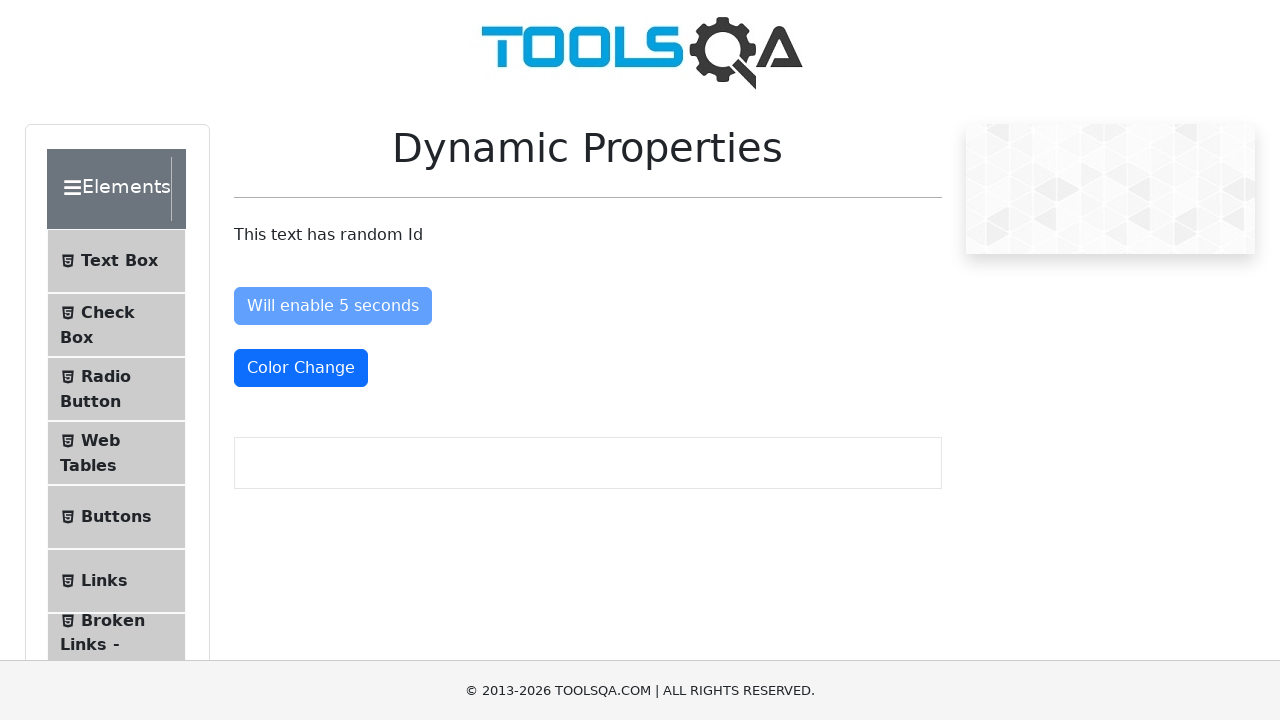

Waited for button to have text-danger class after 5 second delay
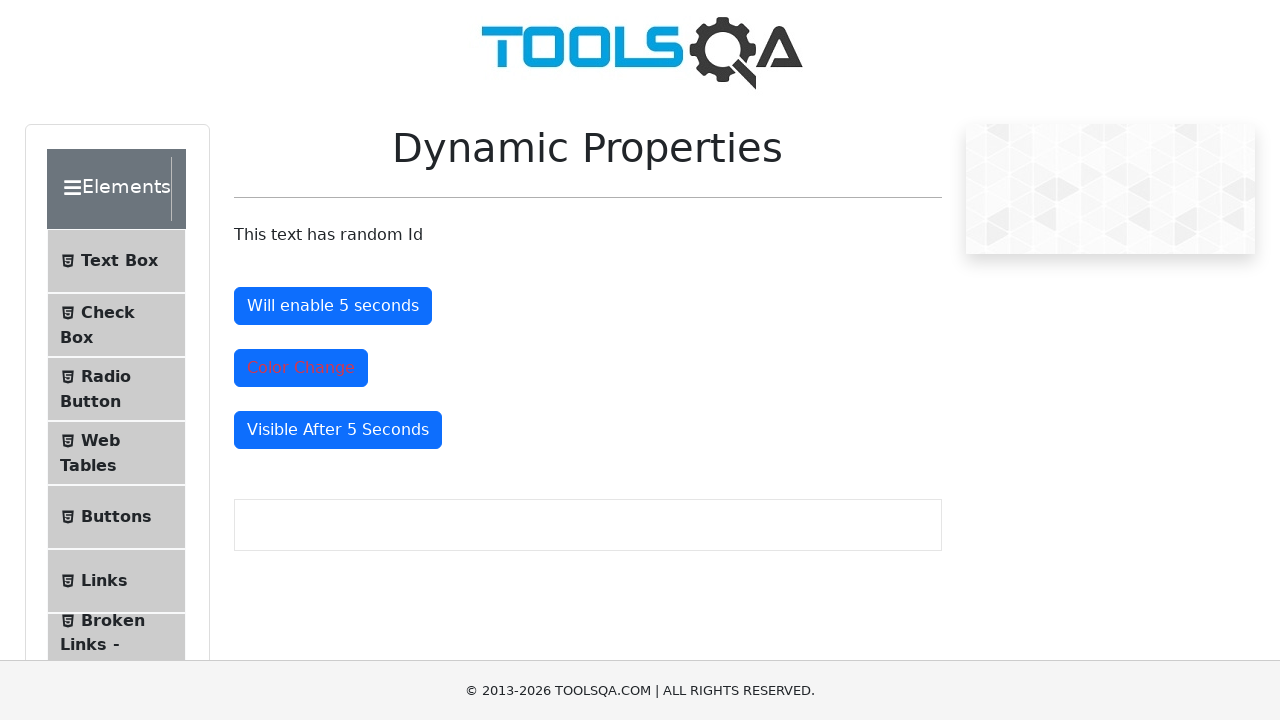

Retrieved computed color style from button element
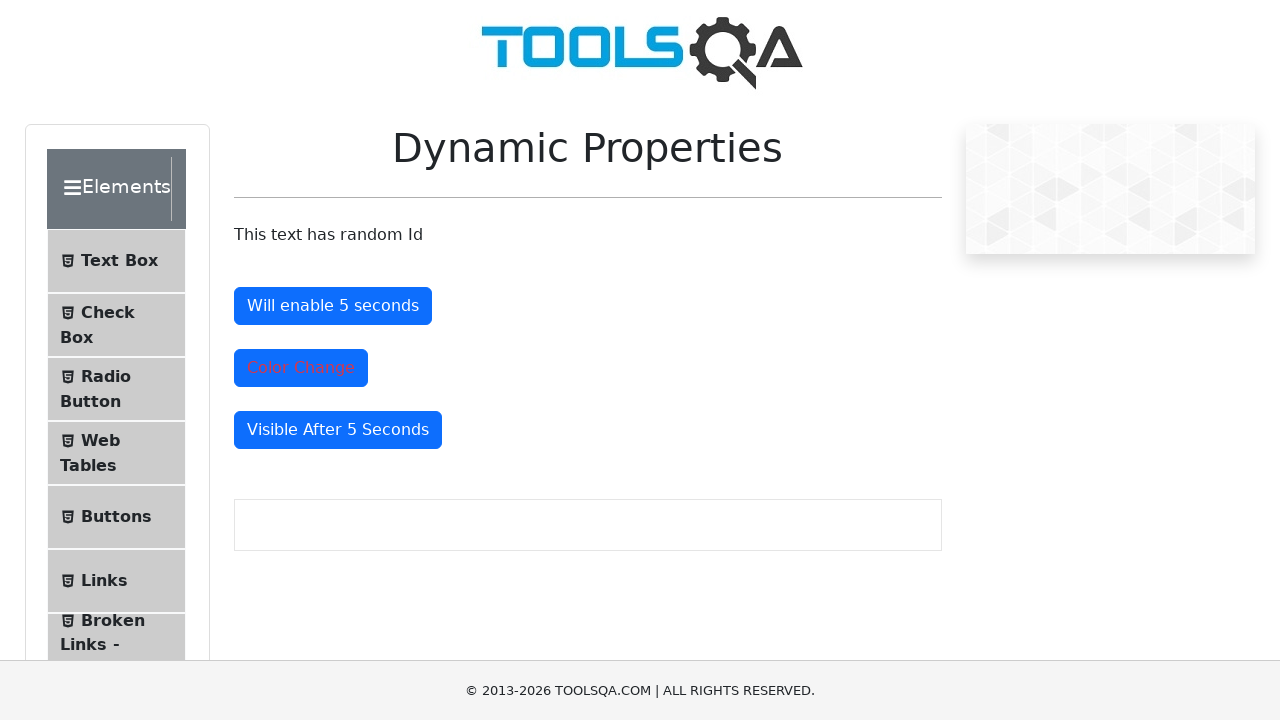

Verified button color changed to red rgb(220, 53, 69)
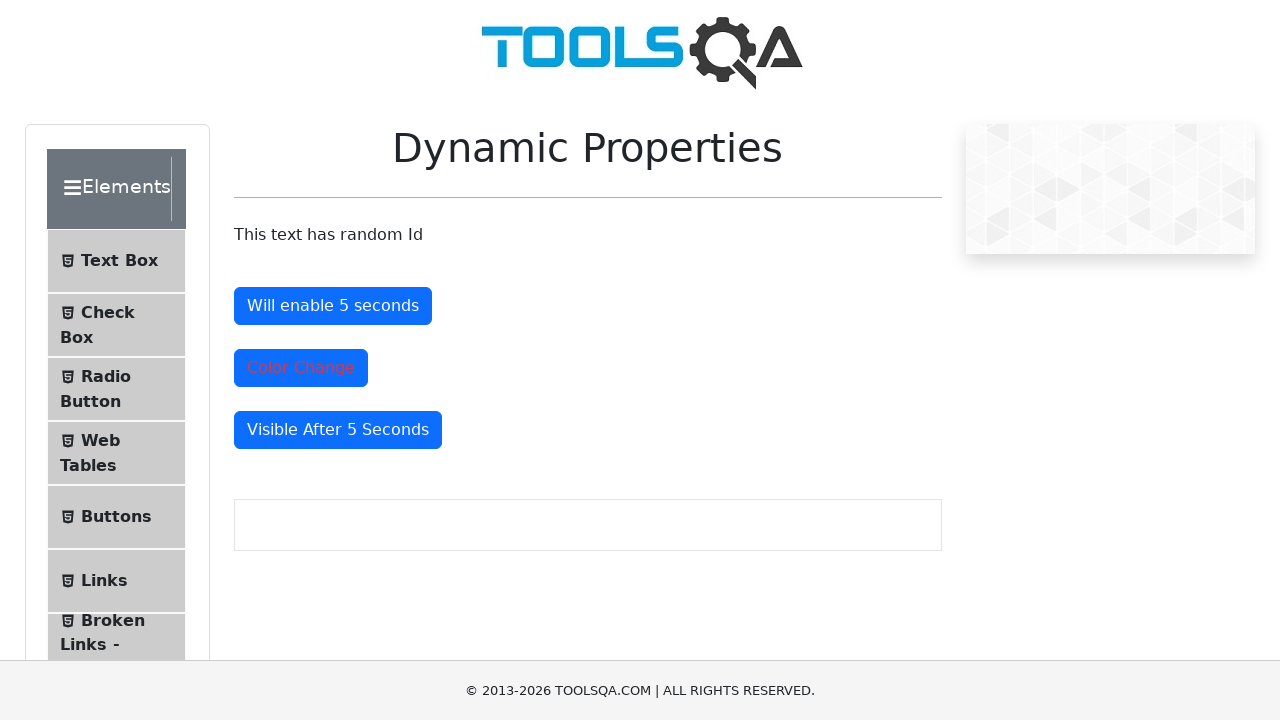

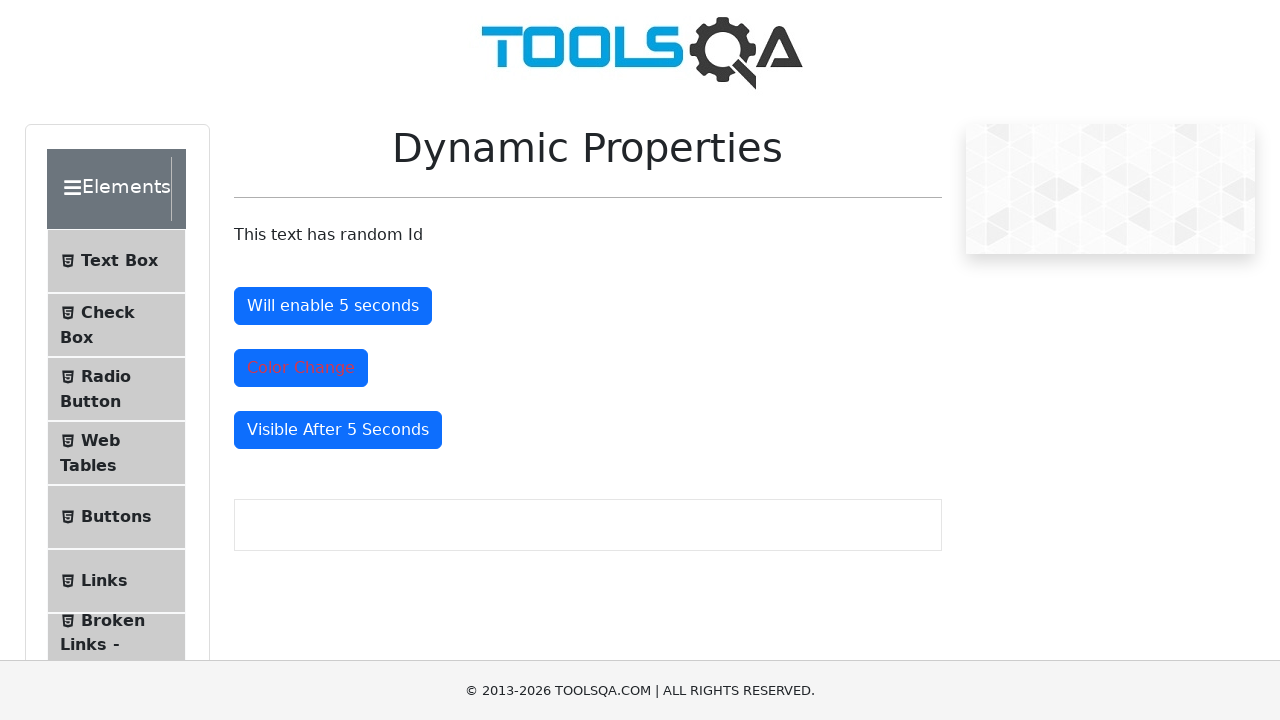